Tests that the OrangeHRM application is accessible by verifying the page title and checking that the username input field is visible and functional by filling it with test data.

Starting URL: https://opensource-demo.orangehrmlive.com

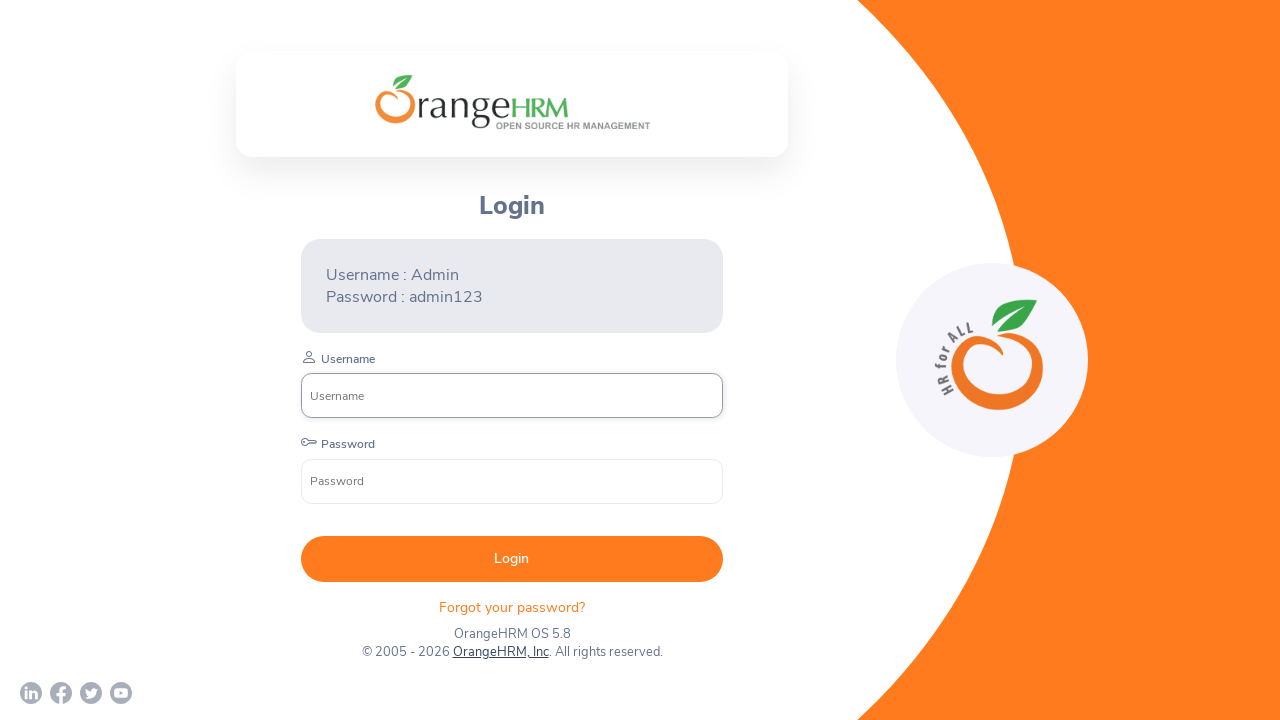

Page loaded and network activity became idle
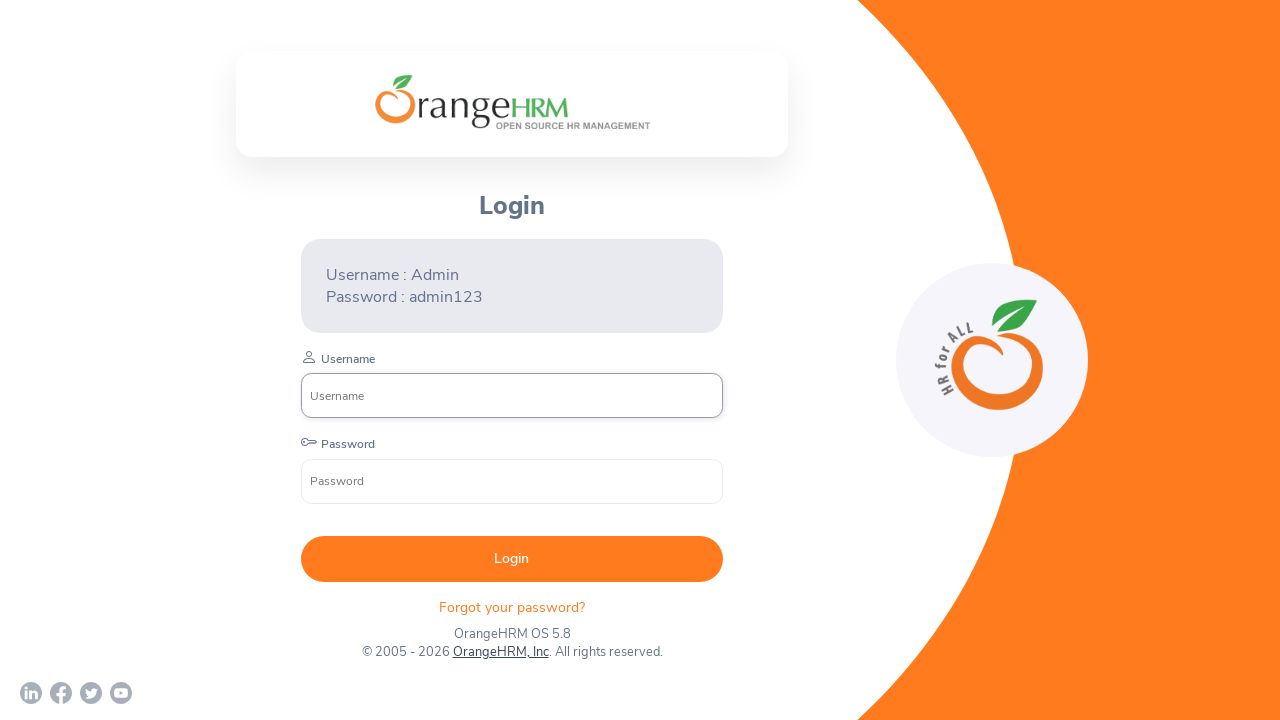

Verified page title contains 'OrangeHRM'
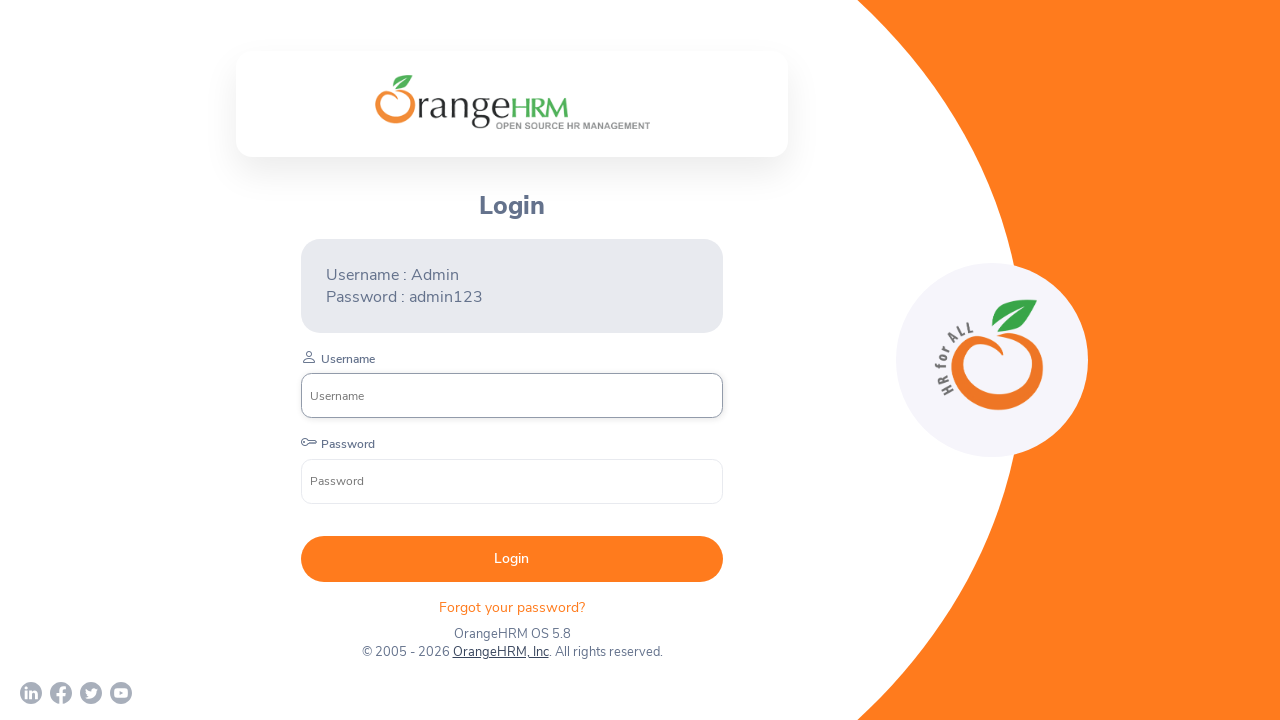

Located username input field
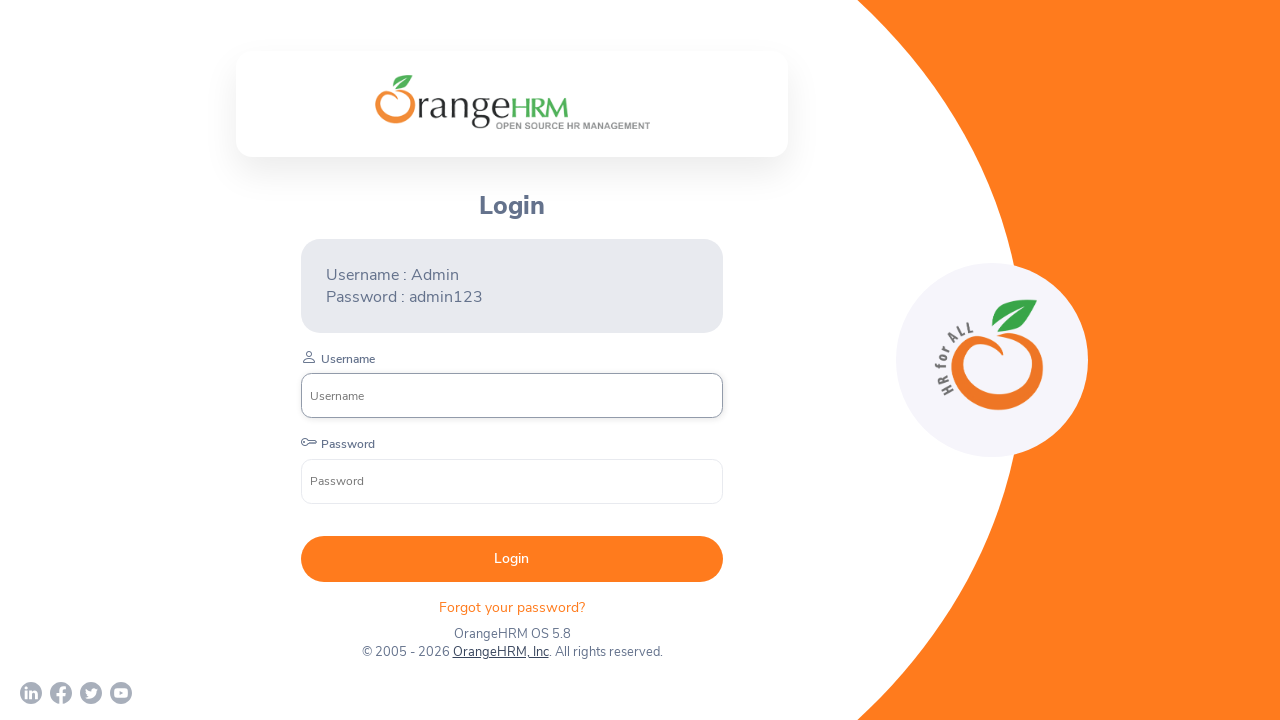

Username input field became visible
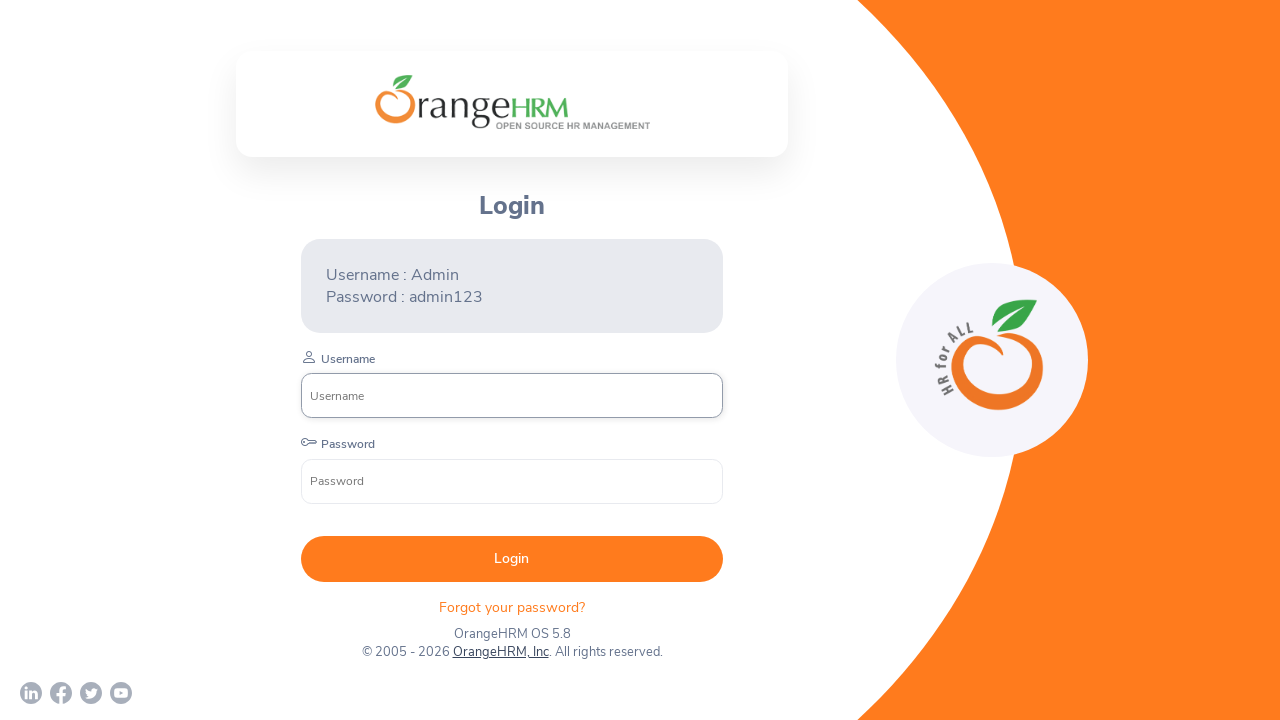

Filled username input field with 'test' to verify functionality on input[name="username"], input[placeholder="Username"]
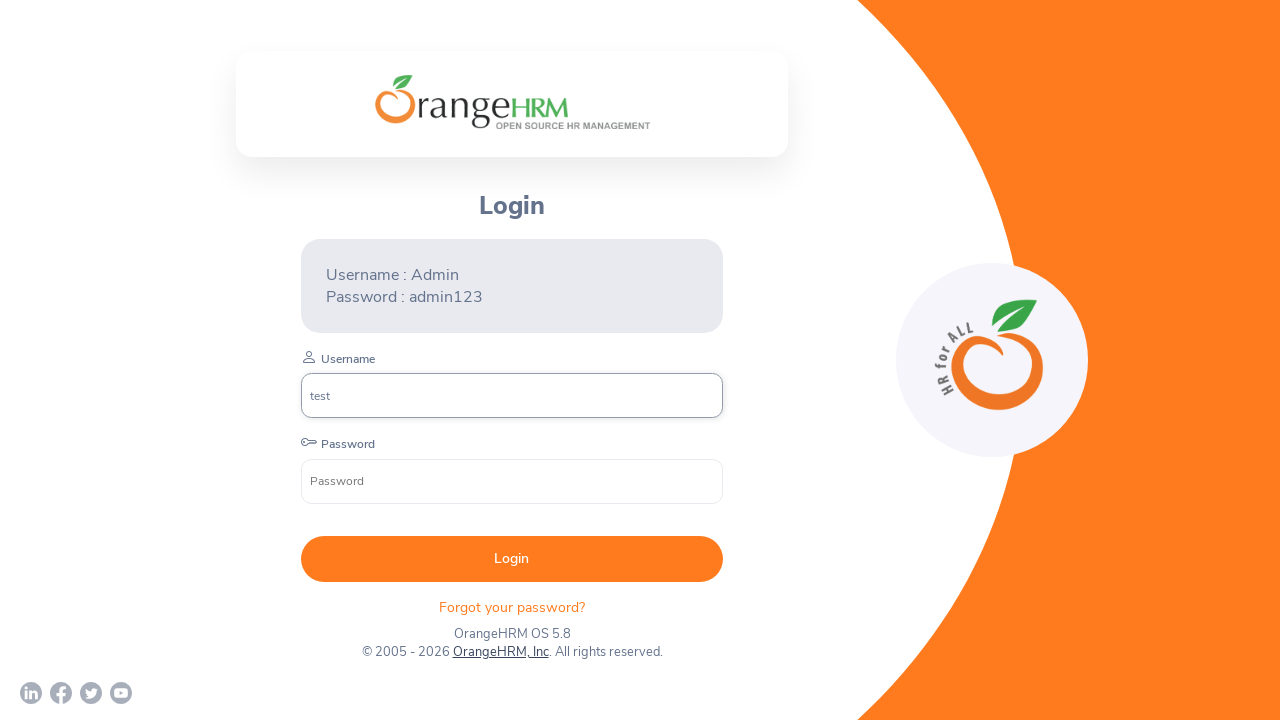

Verified username input field contains 'test'
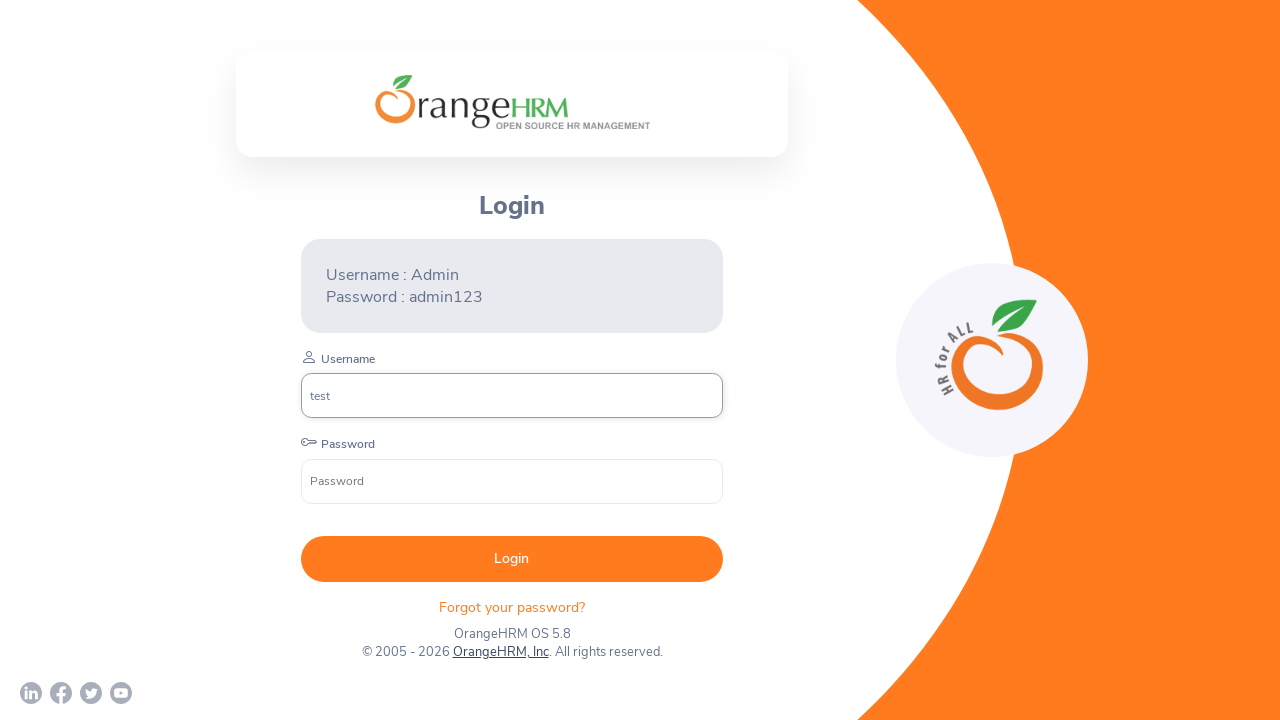

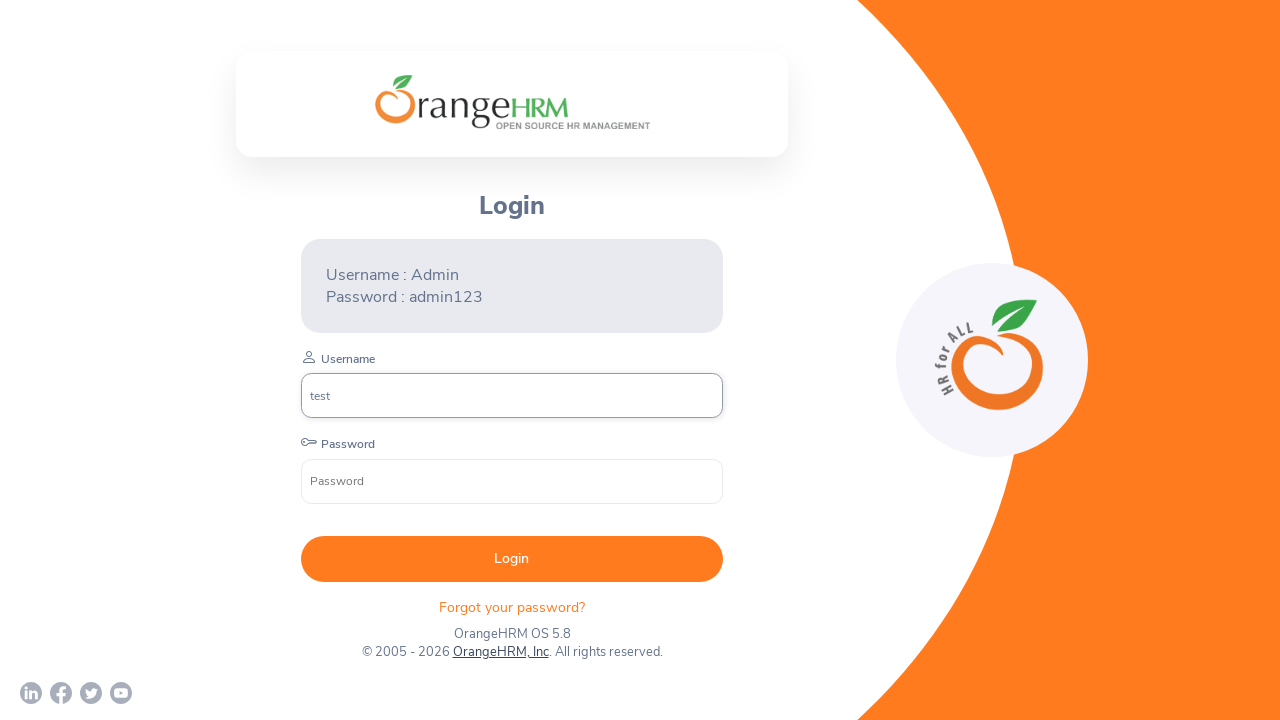